Tests frame handling by switching between frames, clicking buttons within frames, and counting the total number of frames on the page

Starting URL: https://www.leafground.com/frame.xhtml

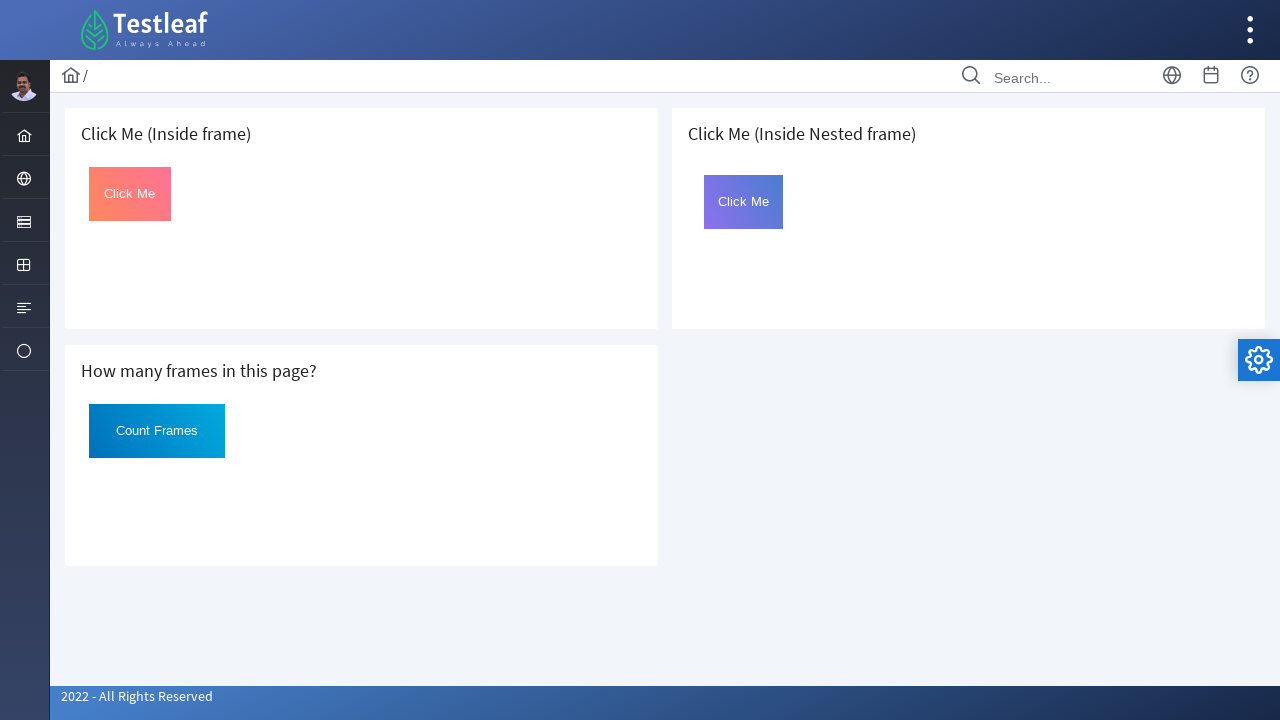

Clicked button in first frame at (130, 194) on iframe >> nth=0 >> internal:control=enter-frame >> #Click
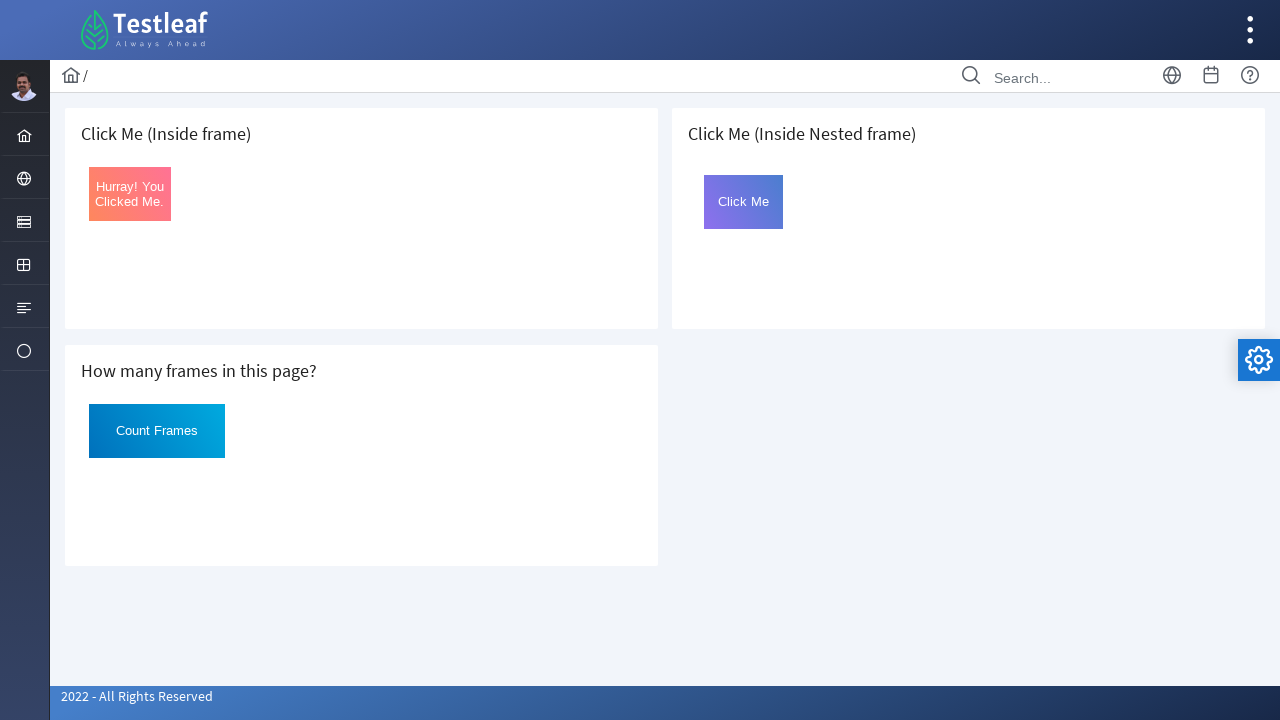

Selected third frame on the page
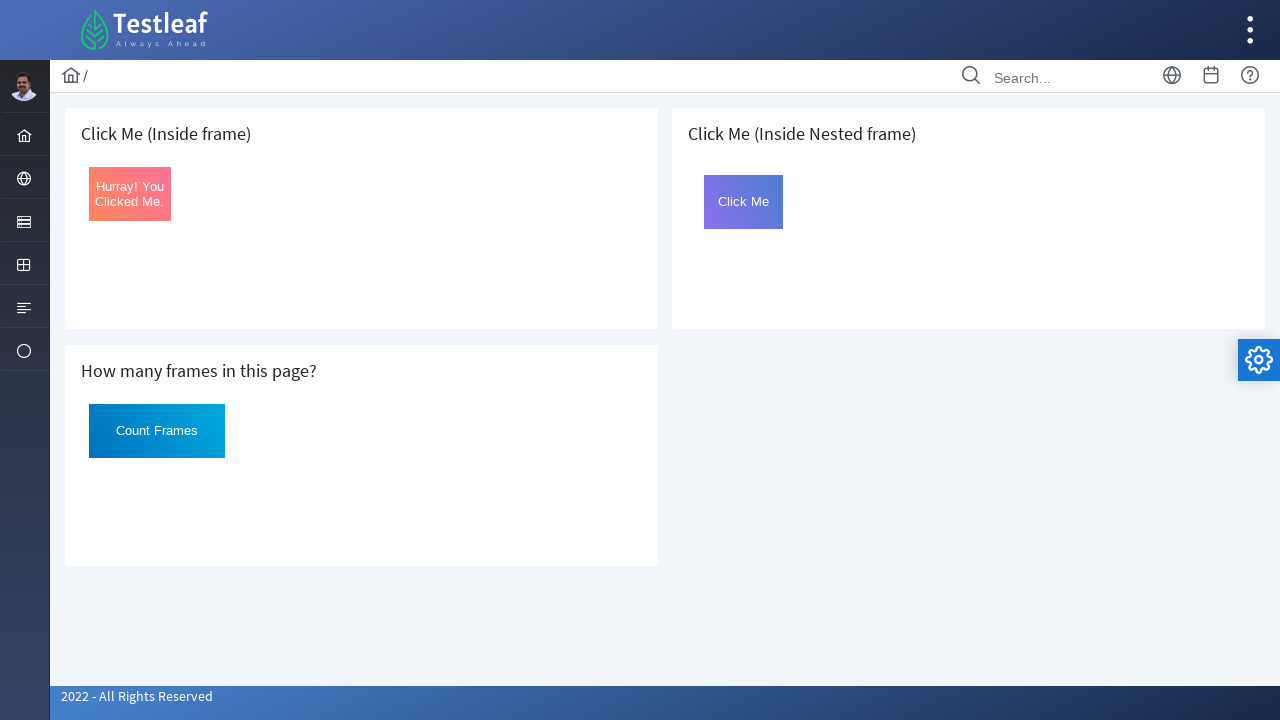

Located nested frame with name 'frame2' inside third frame
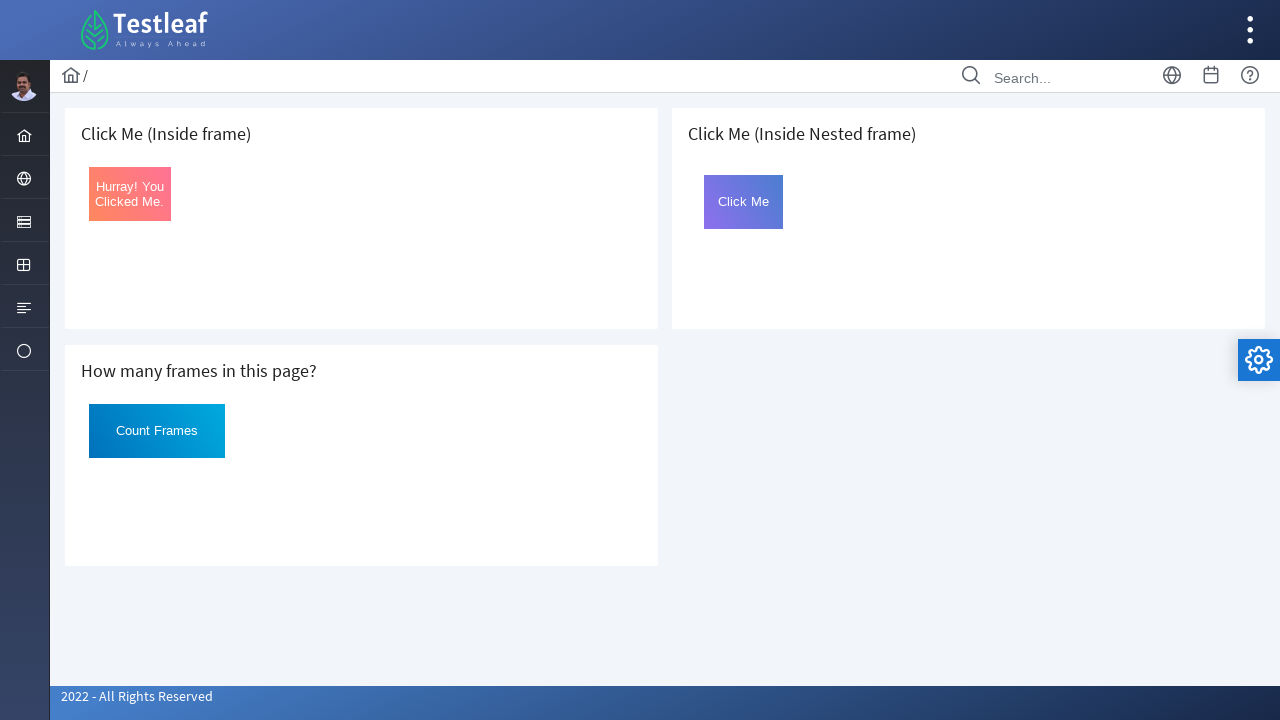

Clicked button in nested frame at (744, 202) on iframe >> nth=2 >> internal:control=enter-frame >> iframe[name='frame2'] >> inte
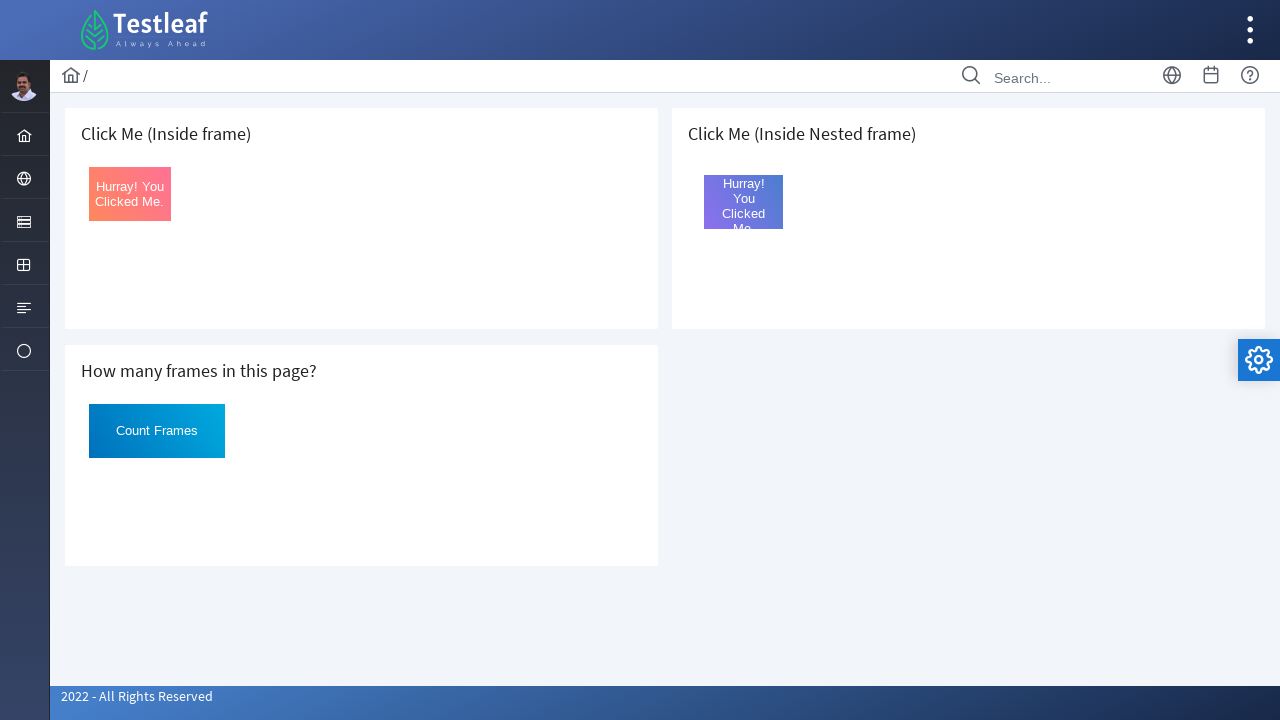

Retrieved all iframe elements from the page
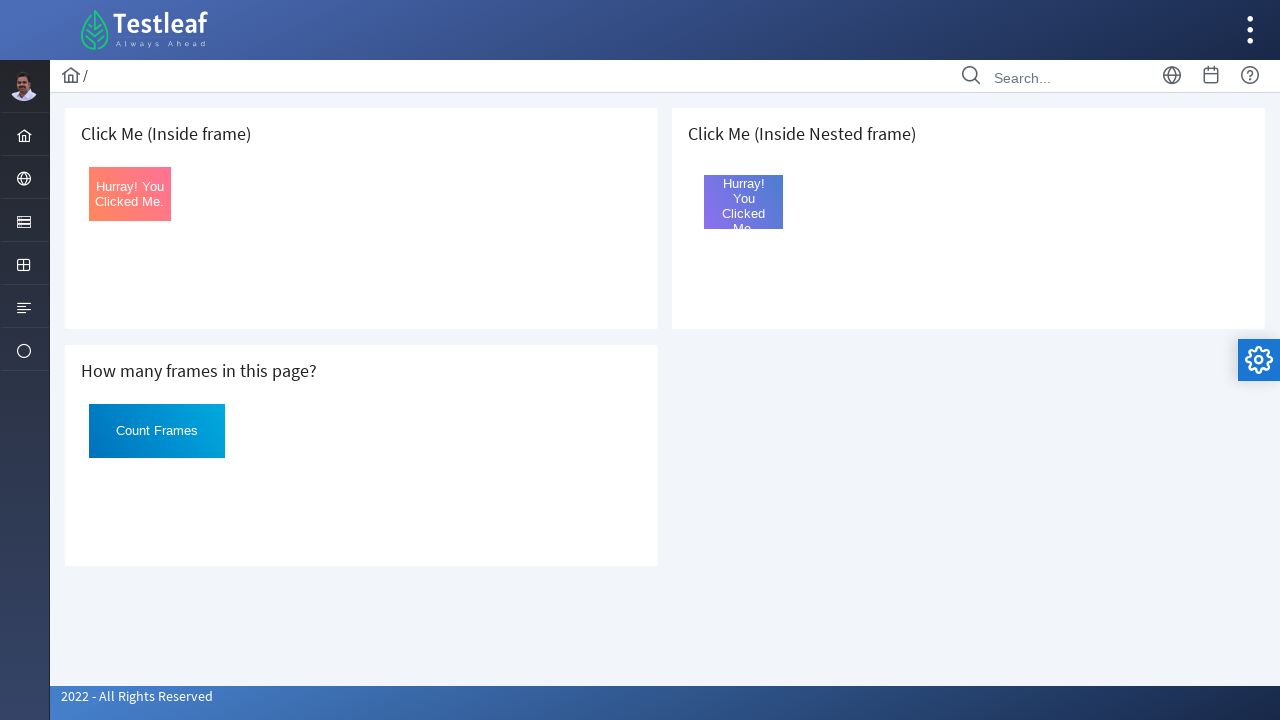

Total number of frames is 3
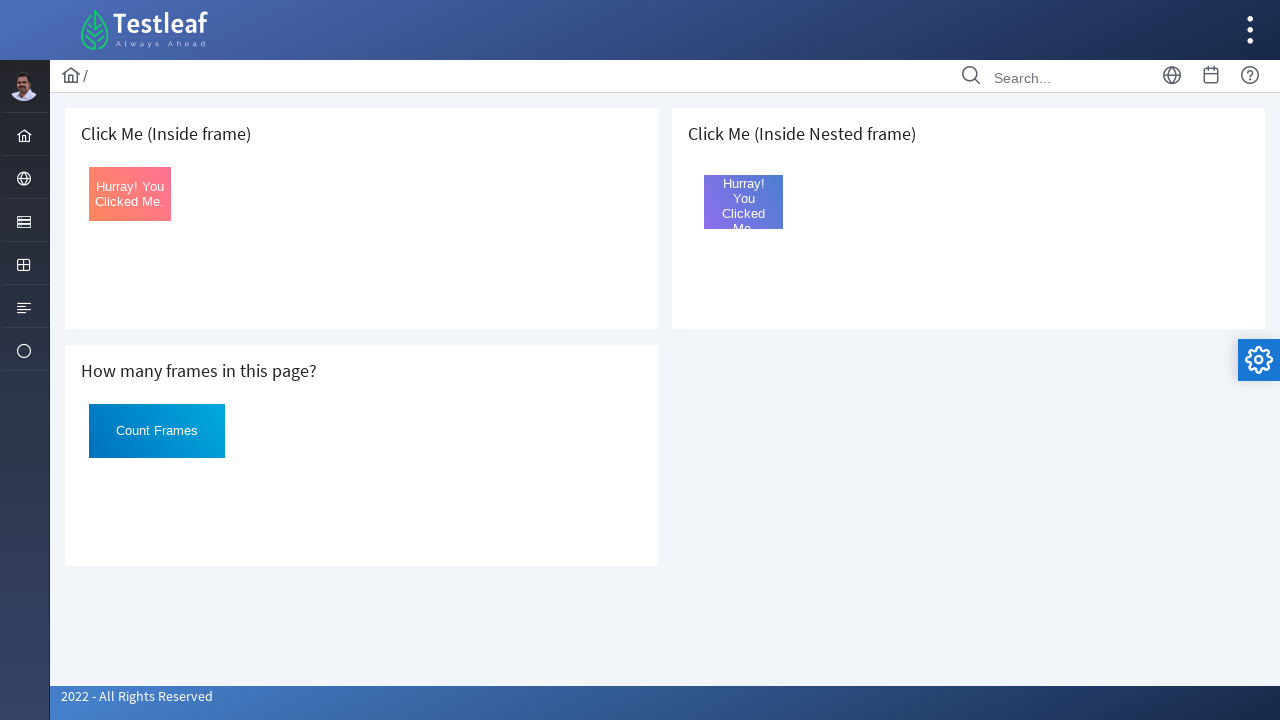

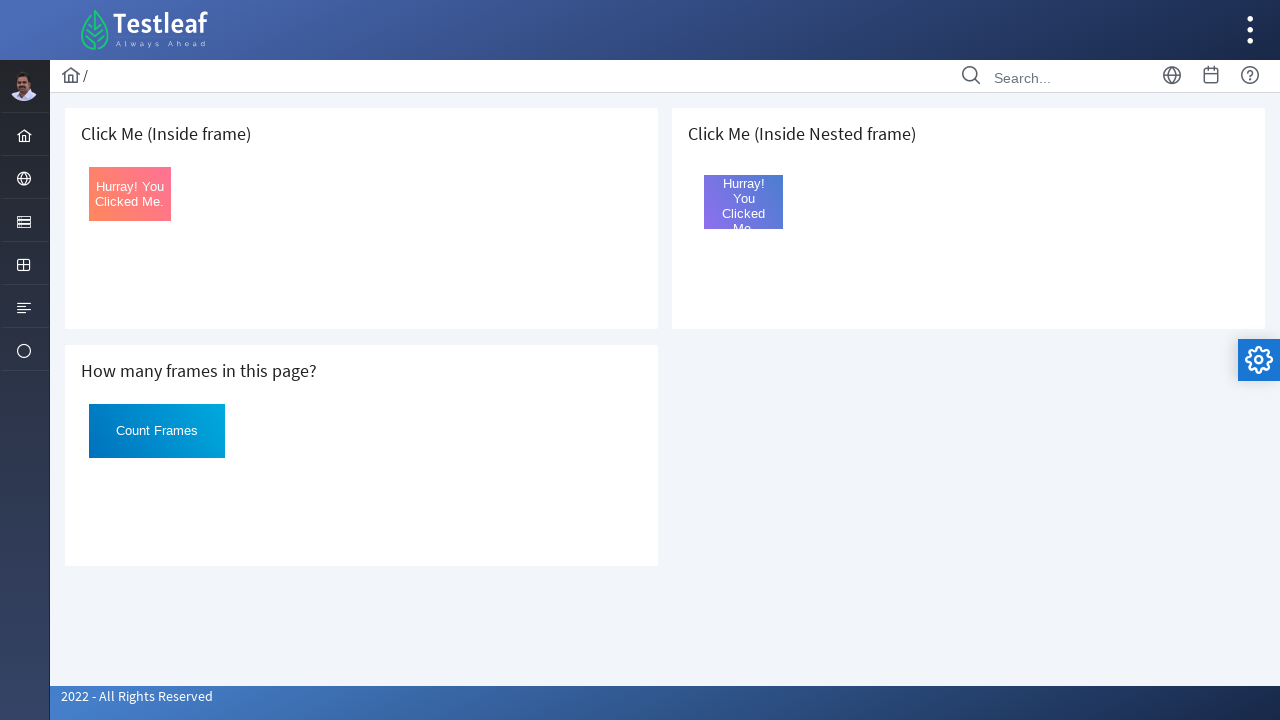